Tests file download and upload functionality on the DemoQA practice site by clicking the download button and uploading a sample file.

Starting URL: https://demoqa.com/upload-download

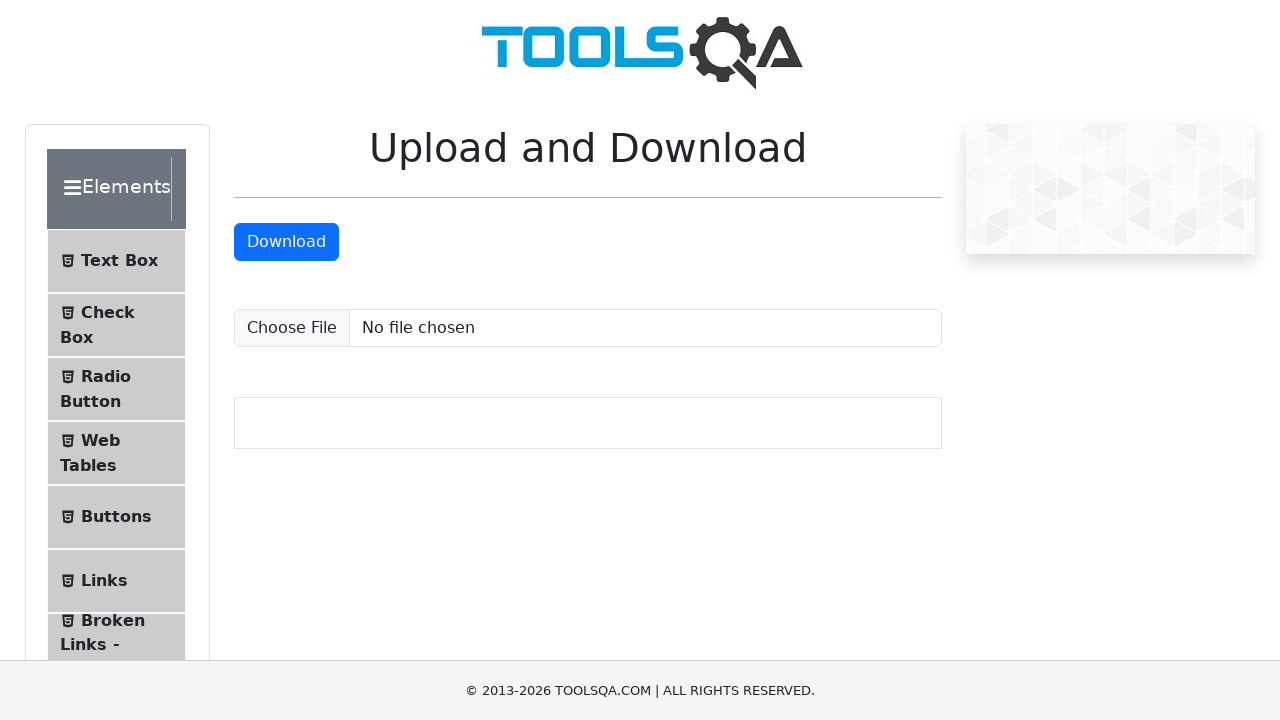

Clicked download button to download sample file at (286, 242) on #downloadButton
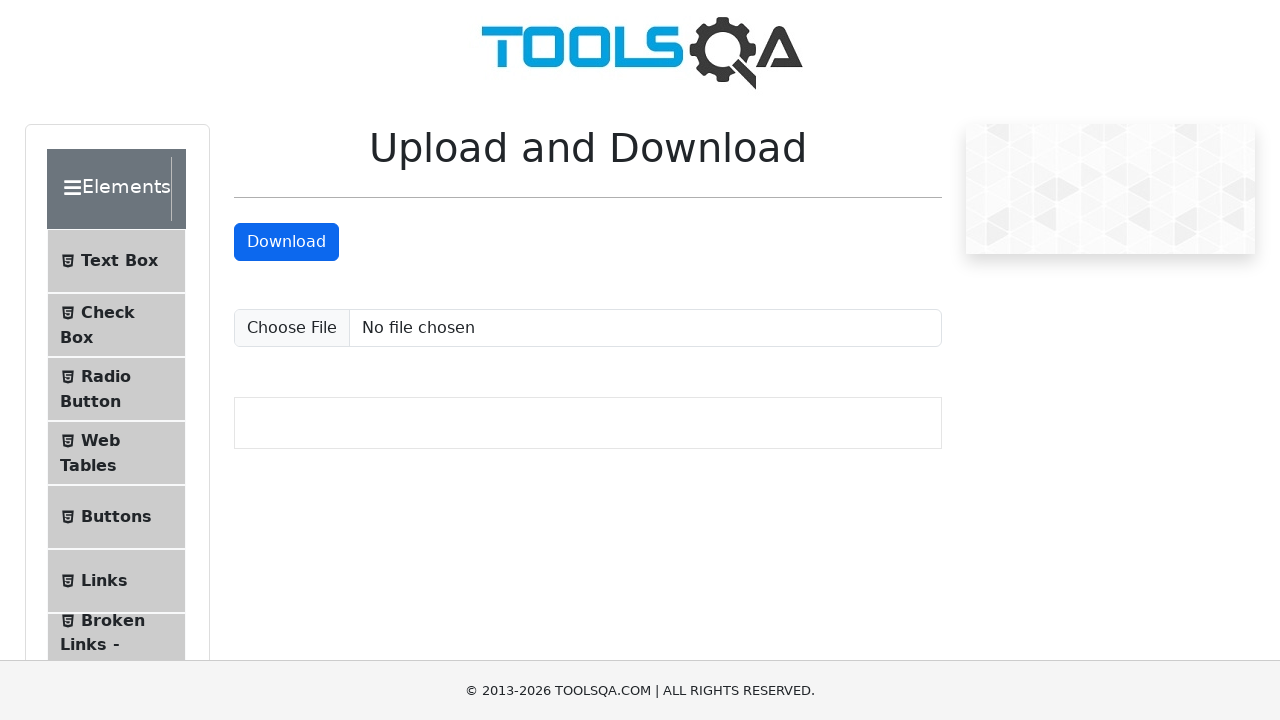

Waited 1 second for download to initiate
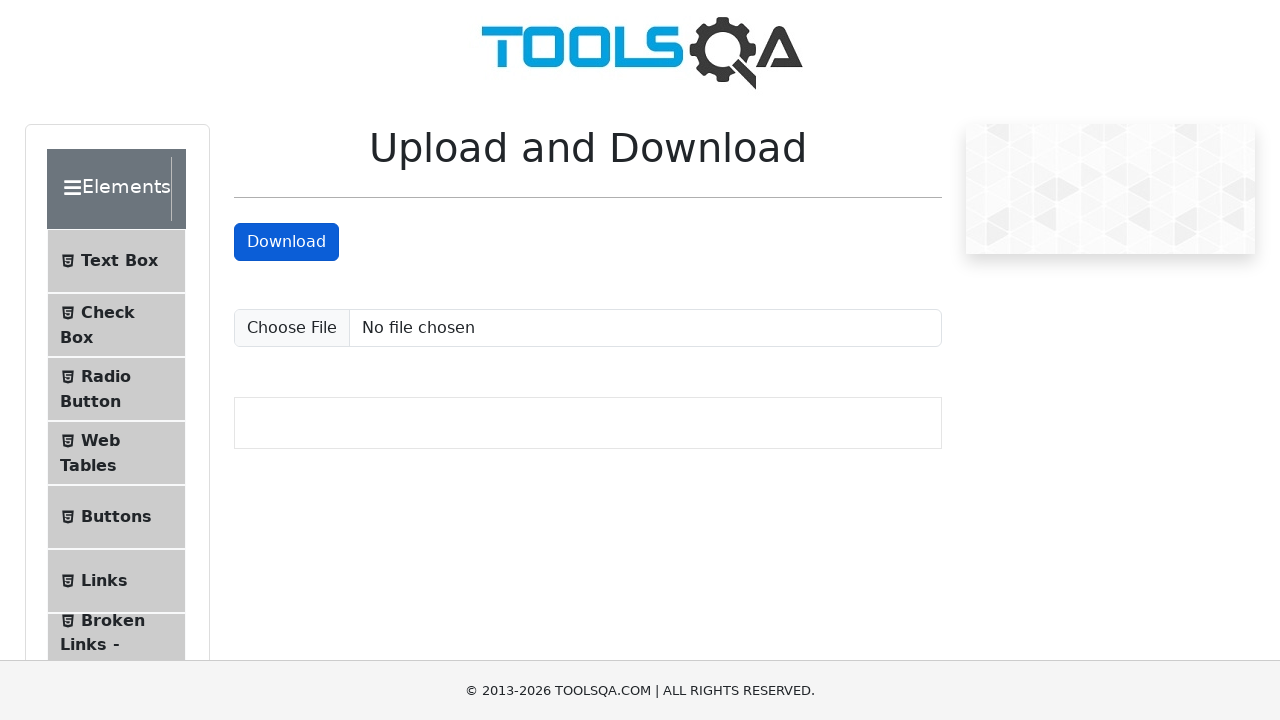

Created temporary test file for upload
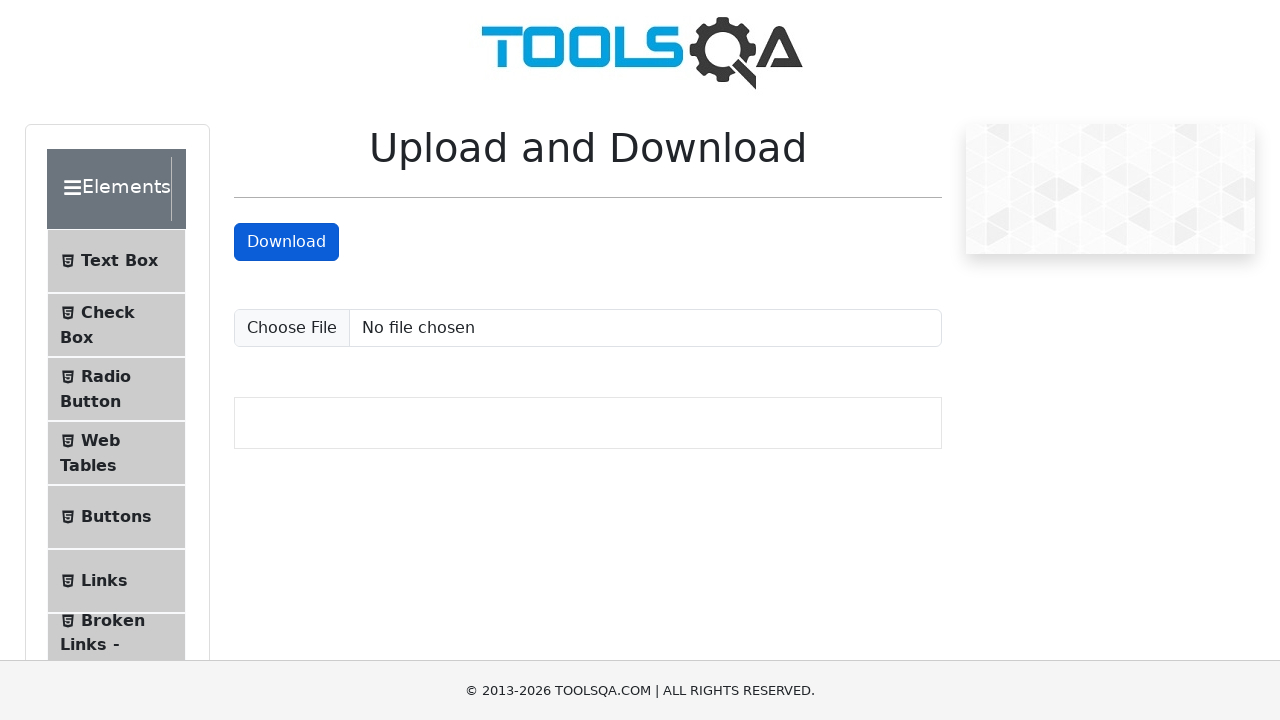

Uploaded test file to the upload field
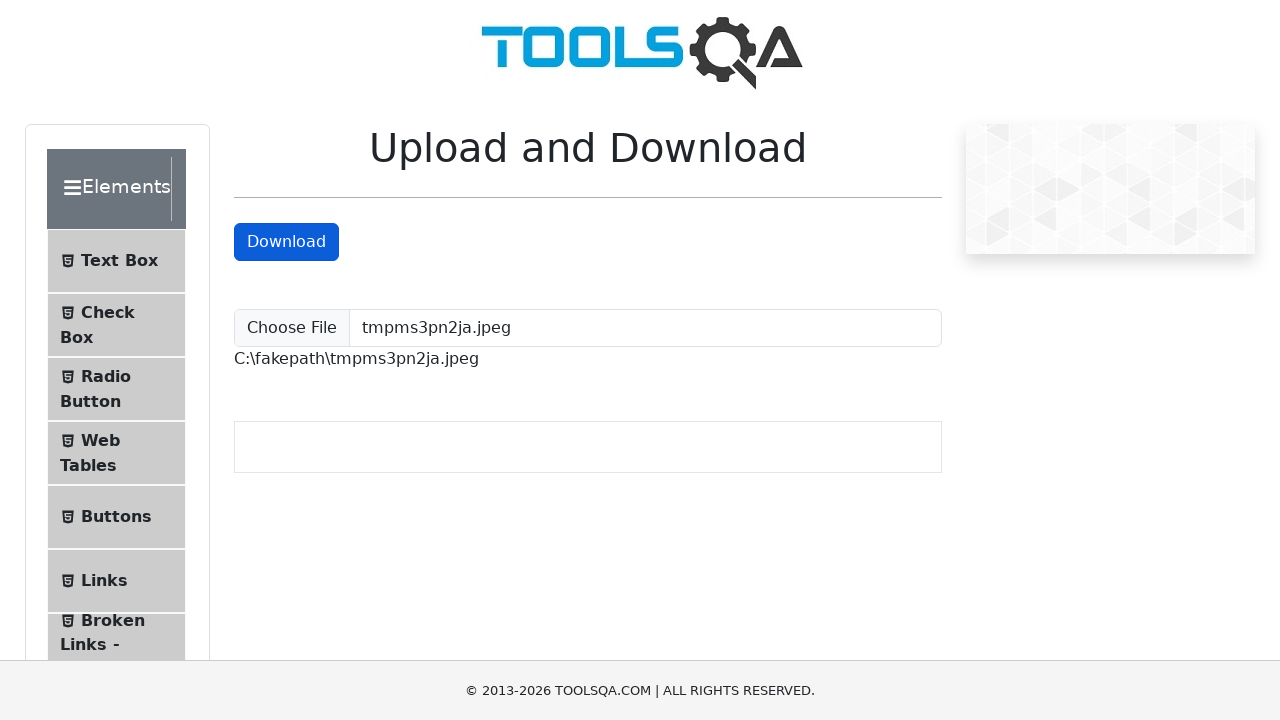

Upload confirmation message appeared
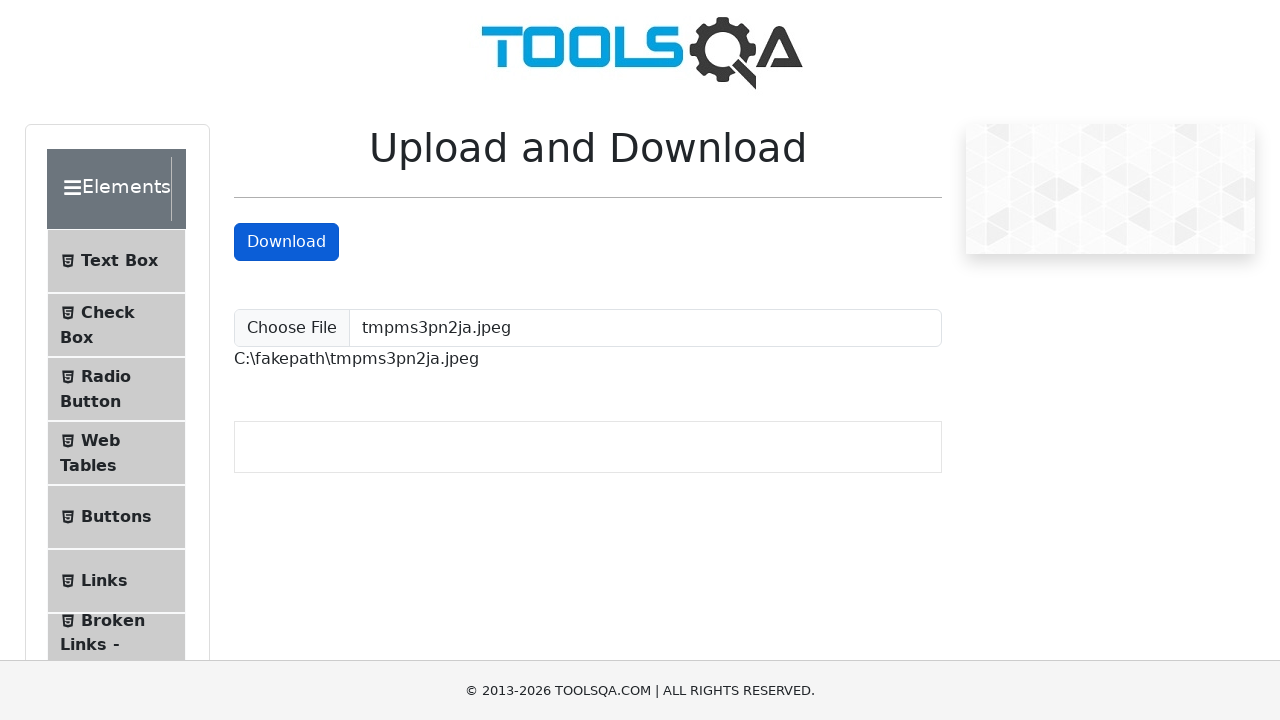

Cleaned up temporary test file
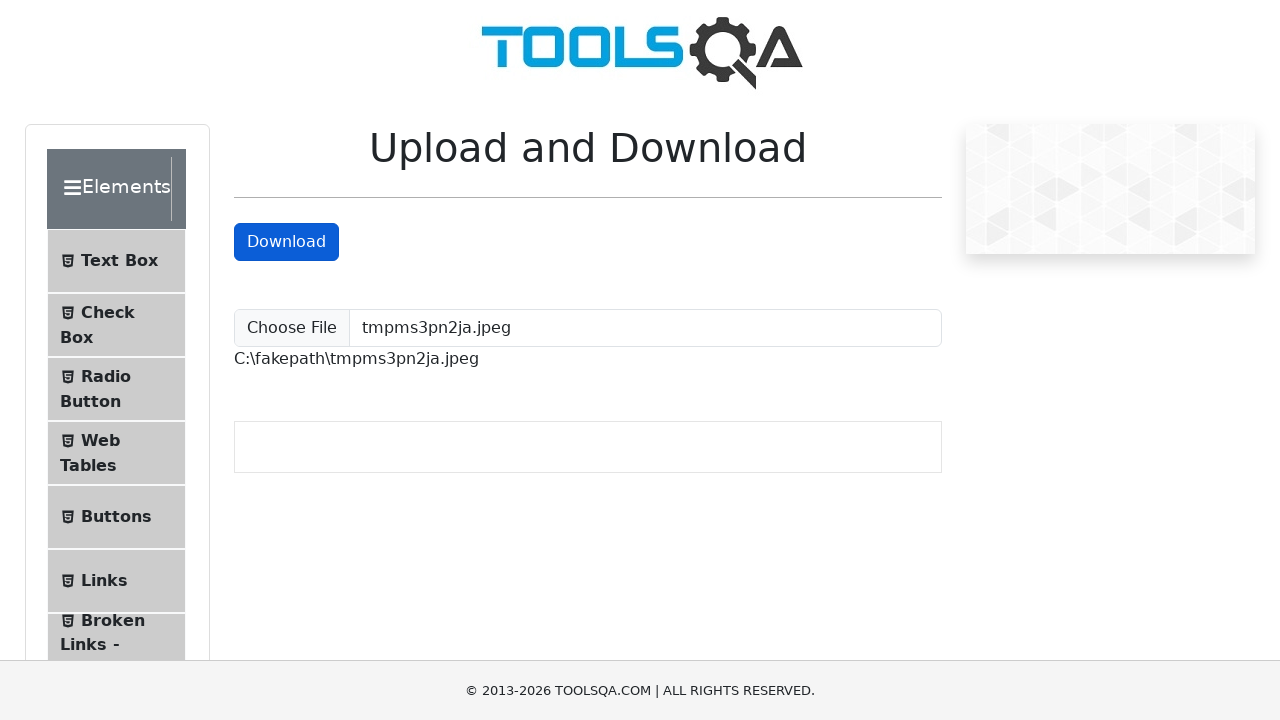

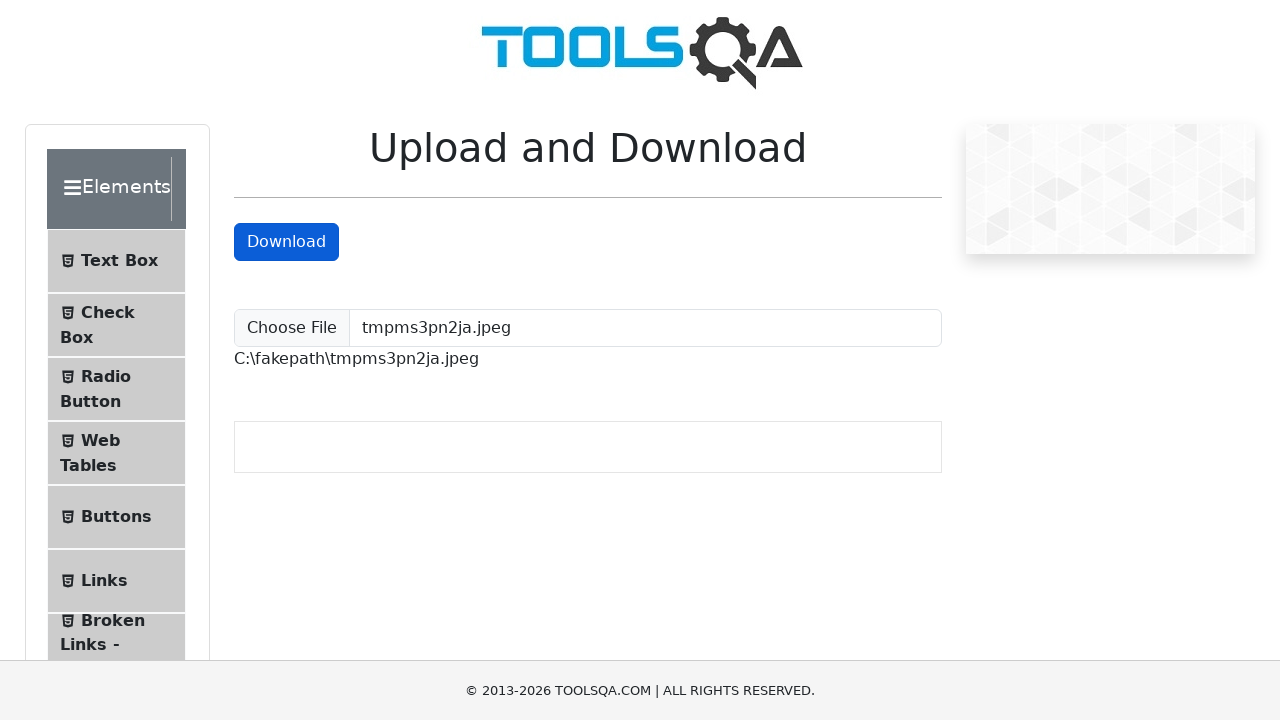